Tests drag and drop functionality by dragging an element from a source location and dropping it onto a target droppable area

Starting URL: https://testautomationpractice.blogspot.com/

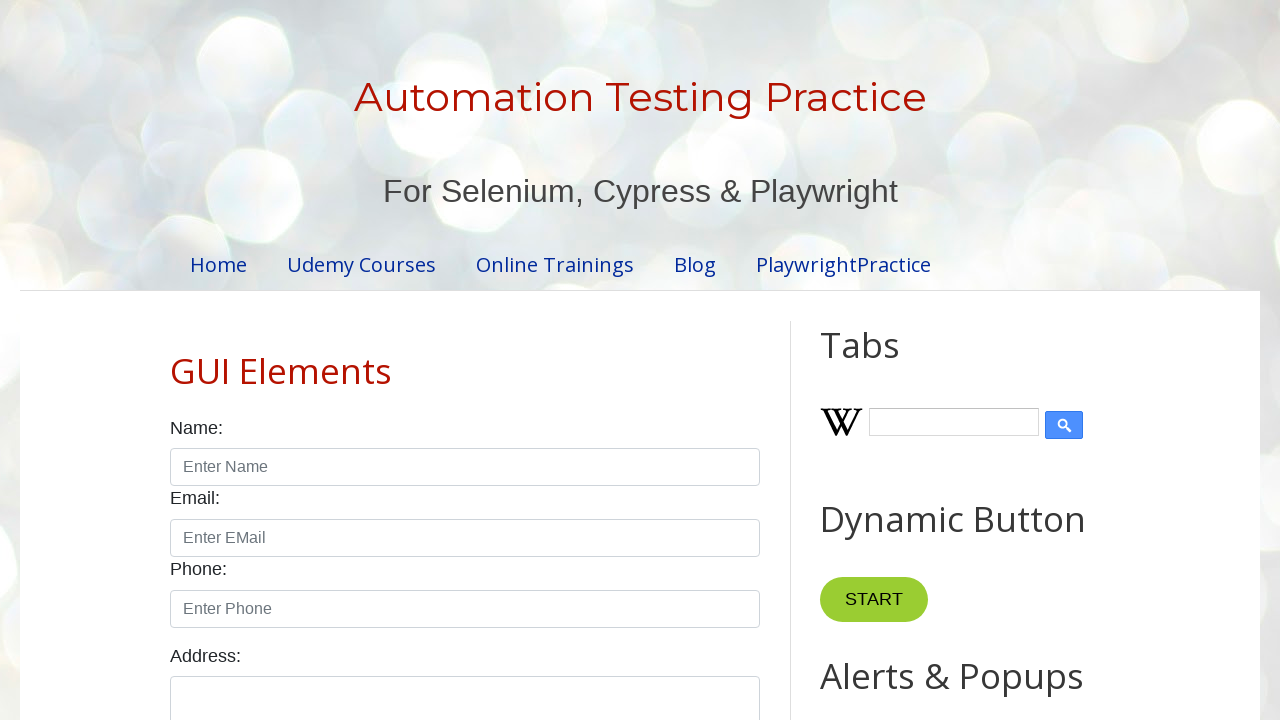

Located the draggable element with id='draggable'
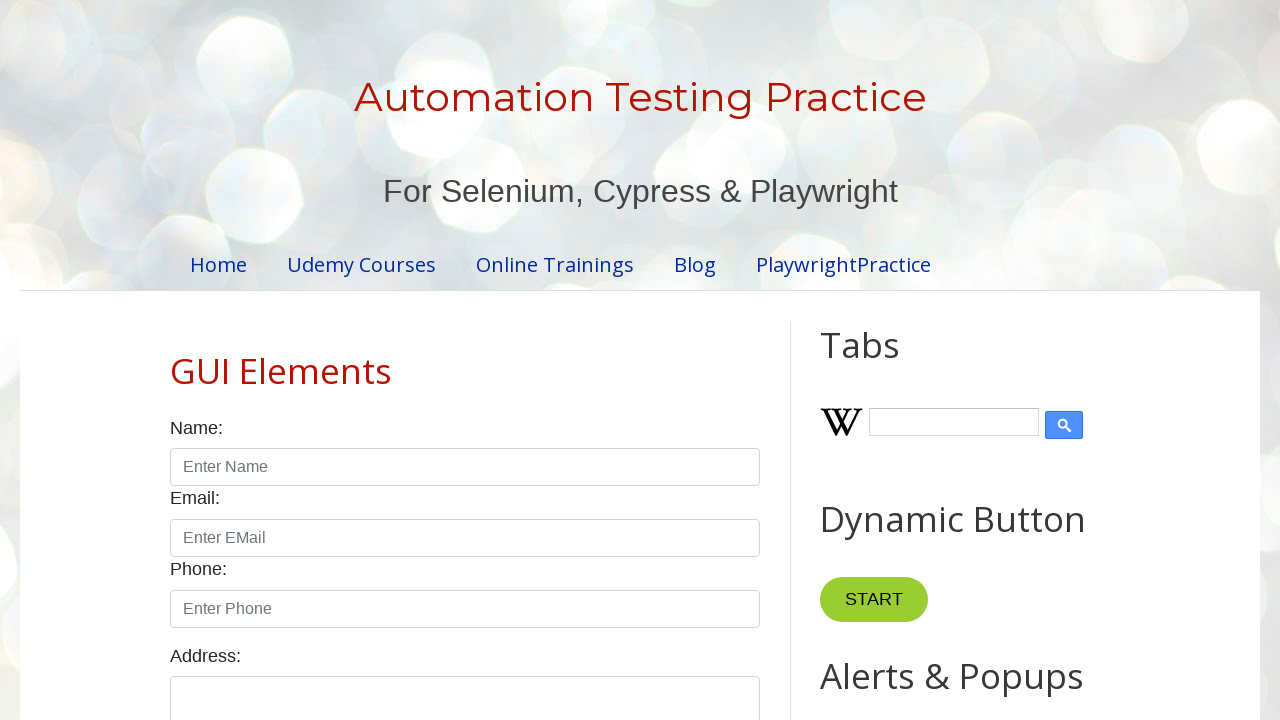

Located the droppable element with id='droppable'
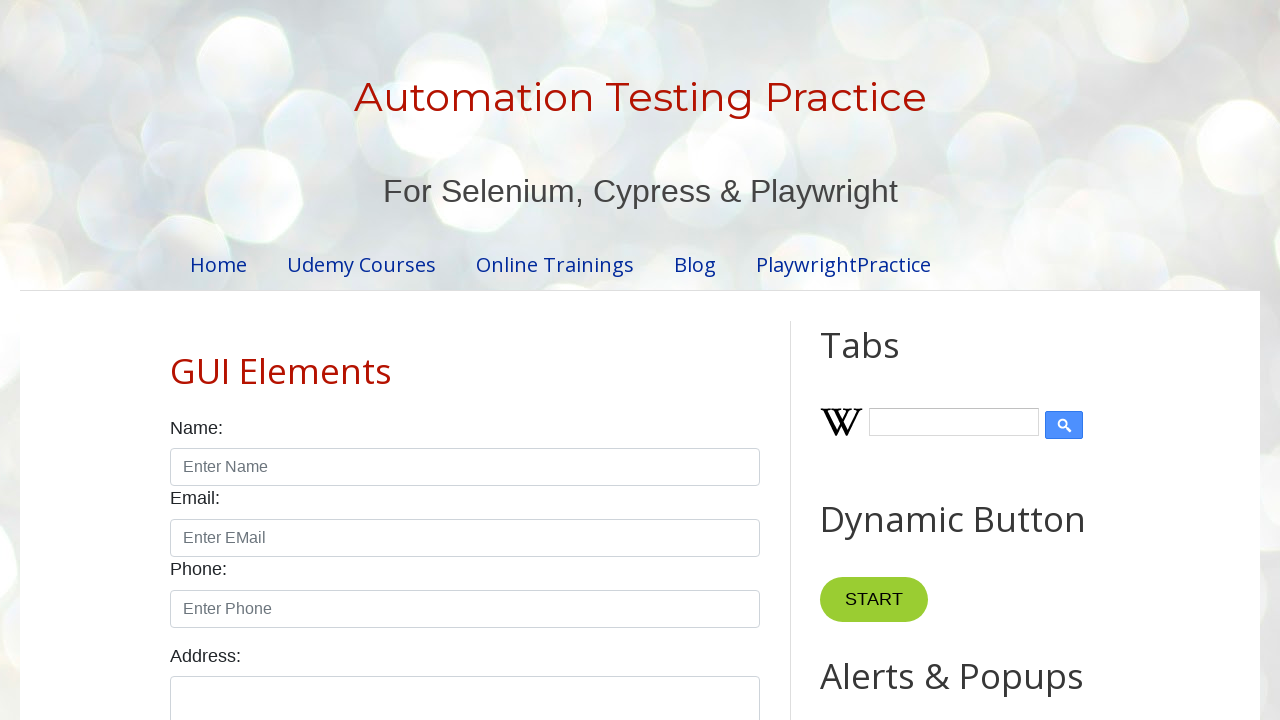

Dragged element from source and dropped it onto target droppable area at (1015, 386)
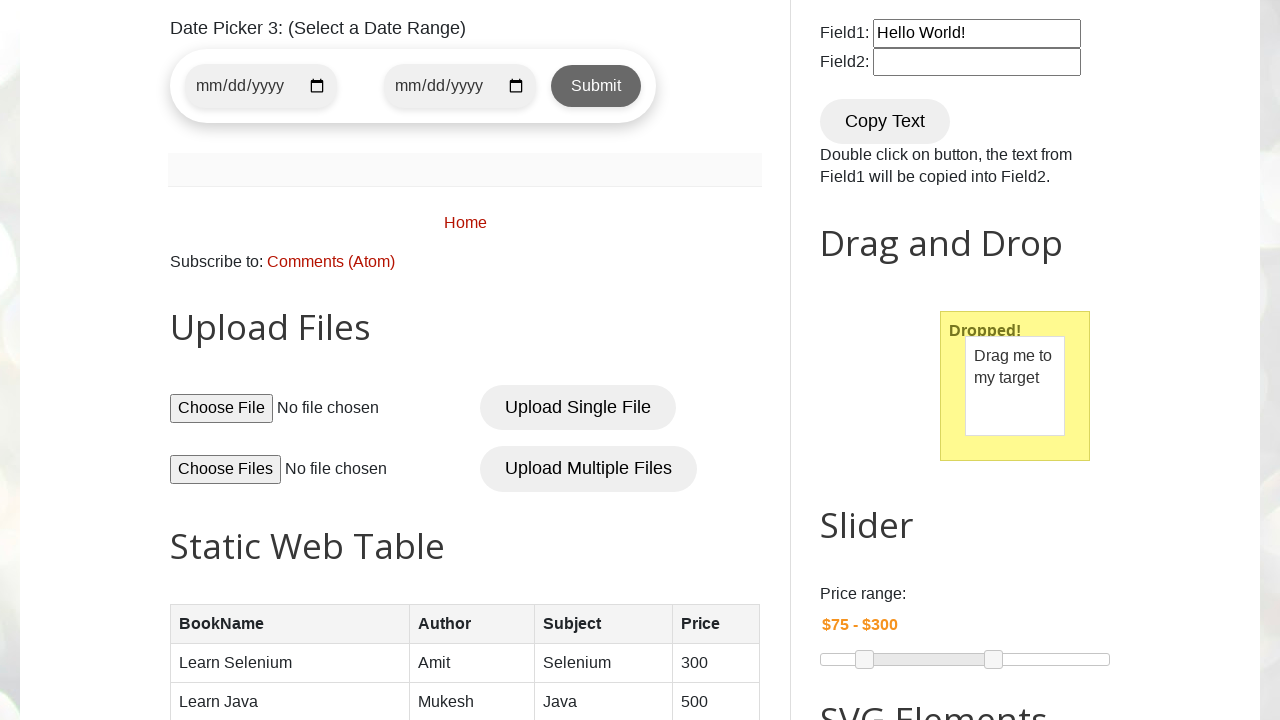

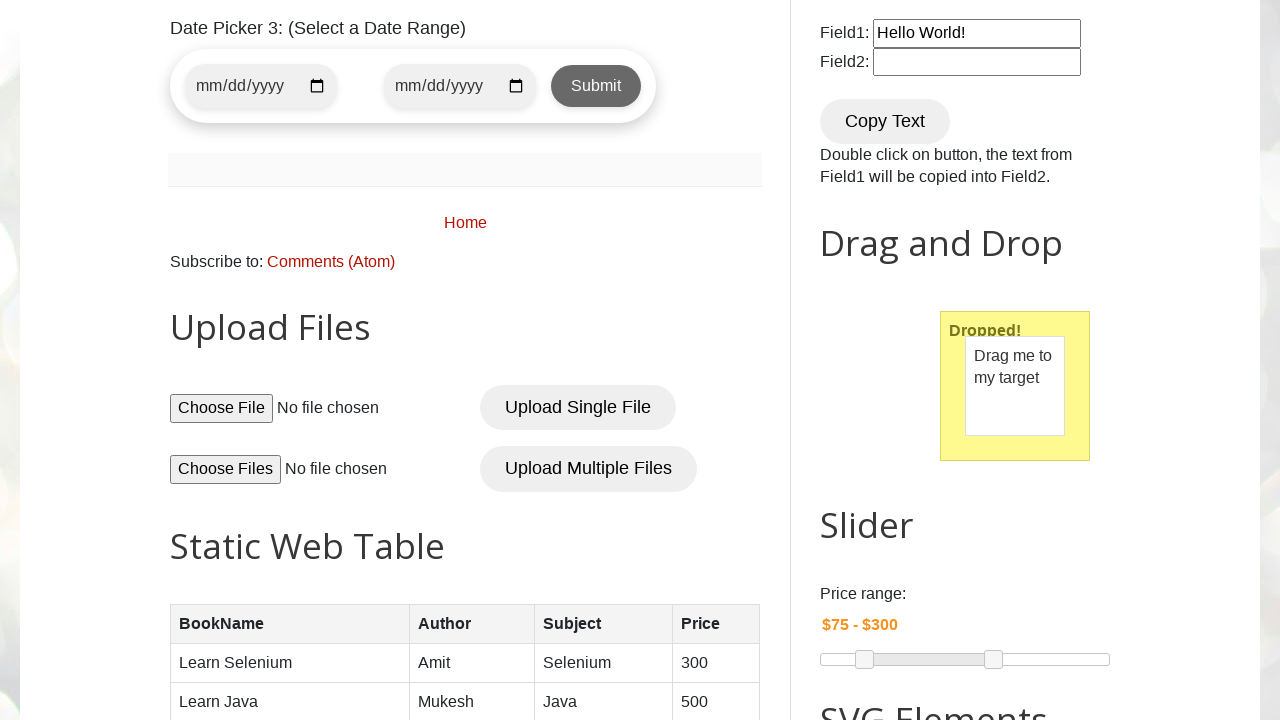